Tests clicking a reveal button and entering text in the revealed field with explicit wait for visibility

Starting URL: https://www.selenium.dev/selenium/web/dynamic.html

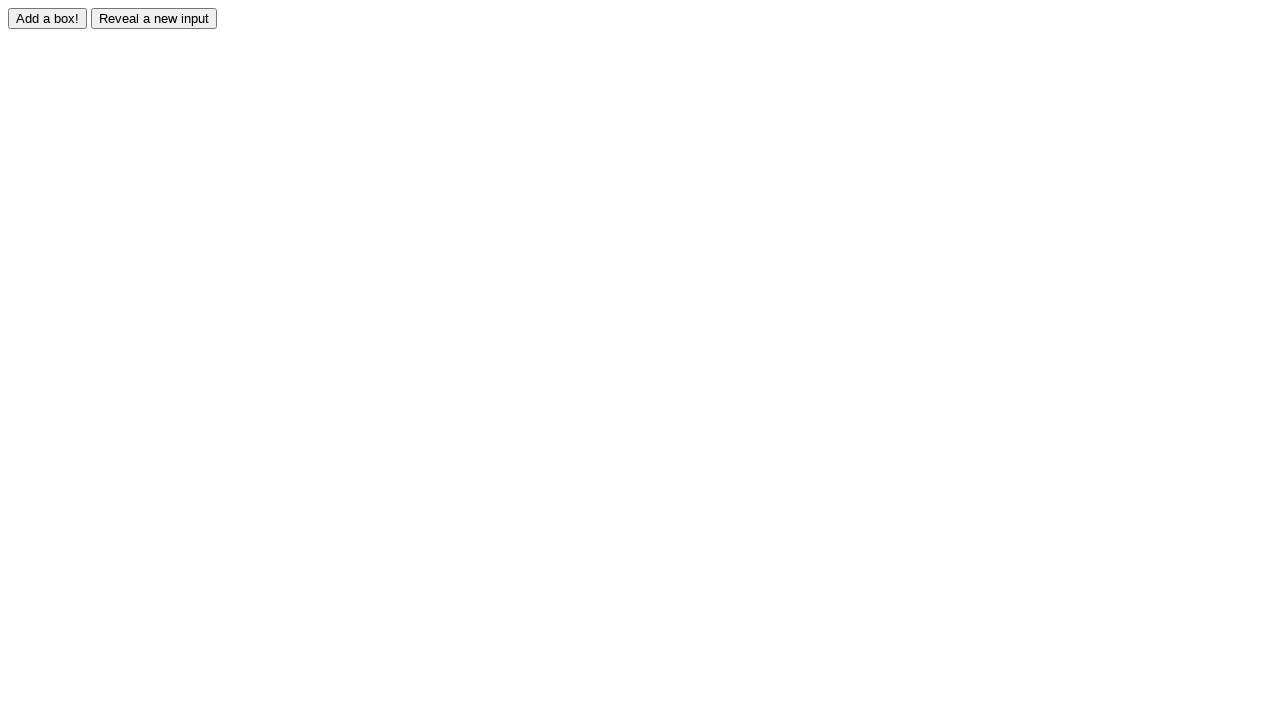

Navigated to dynamic.html test page
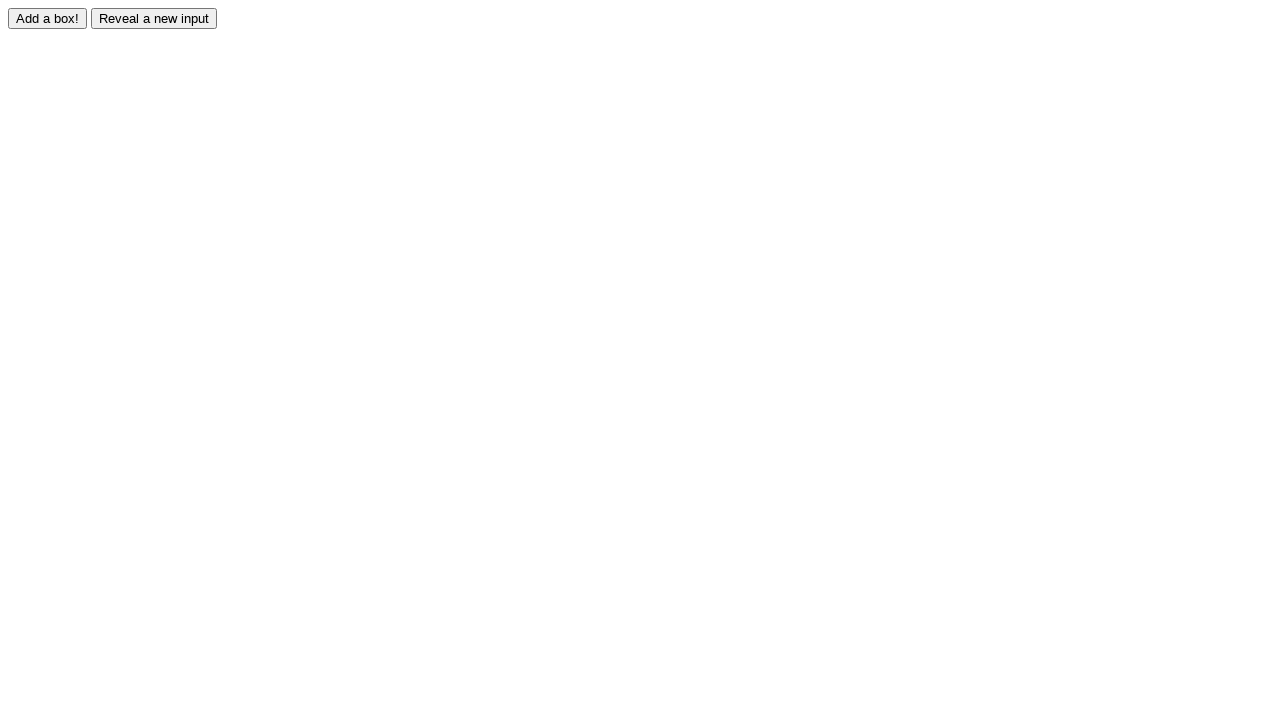

Clicked reveal button to display hidden field at (154, 18) on #reveal
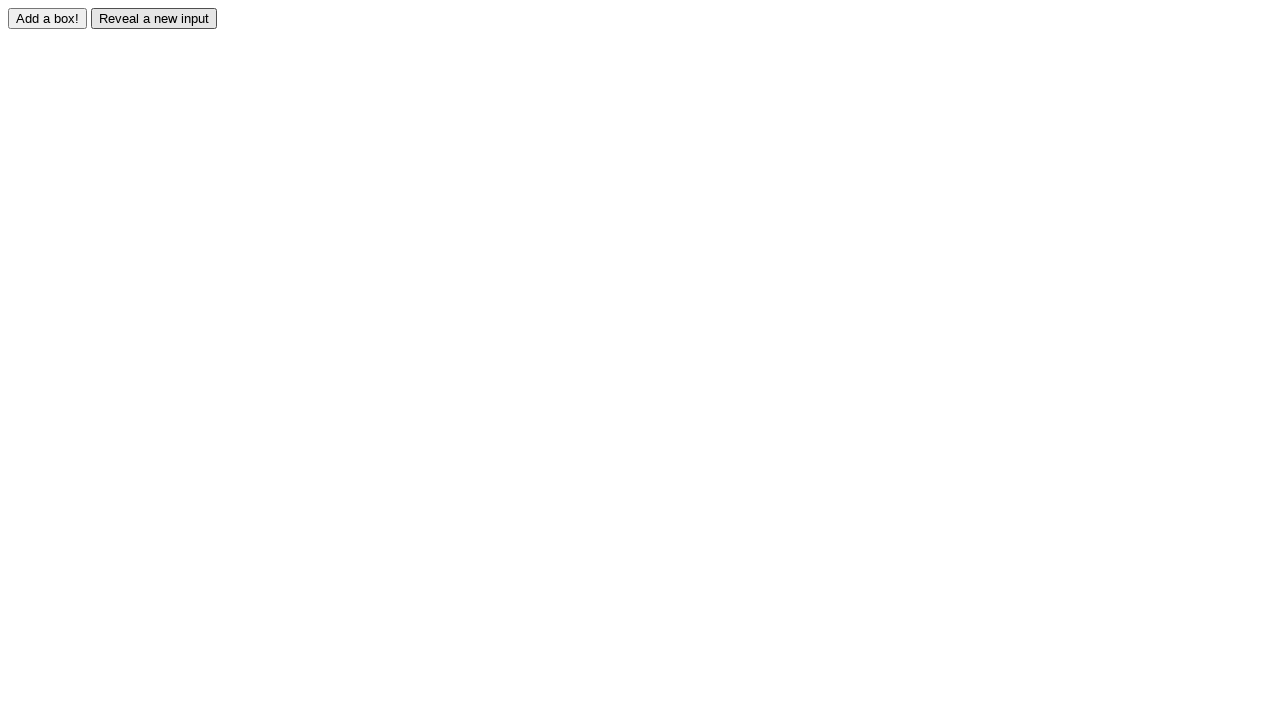

Waited for revealed field to become visible
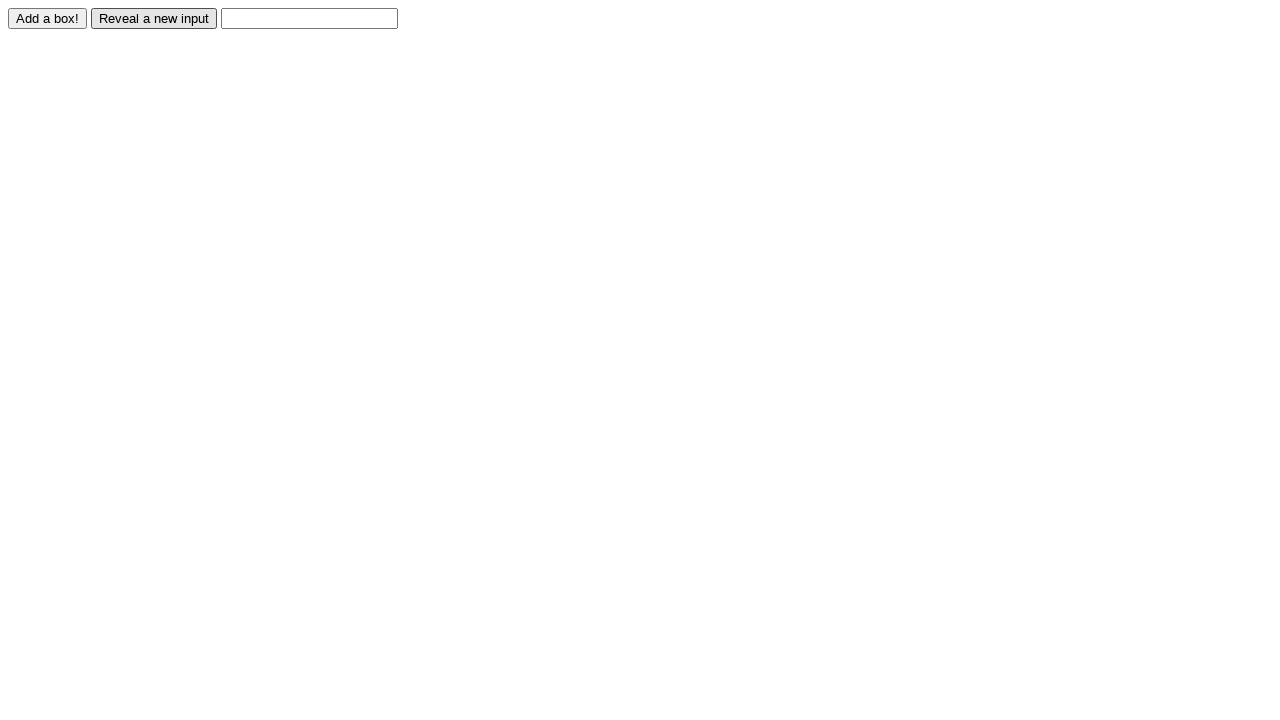

Filled revealed field with text 'test' on #revealed
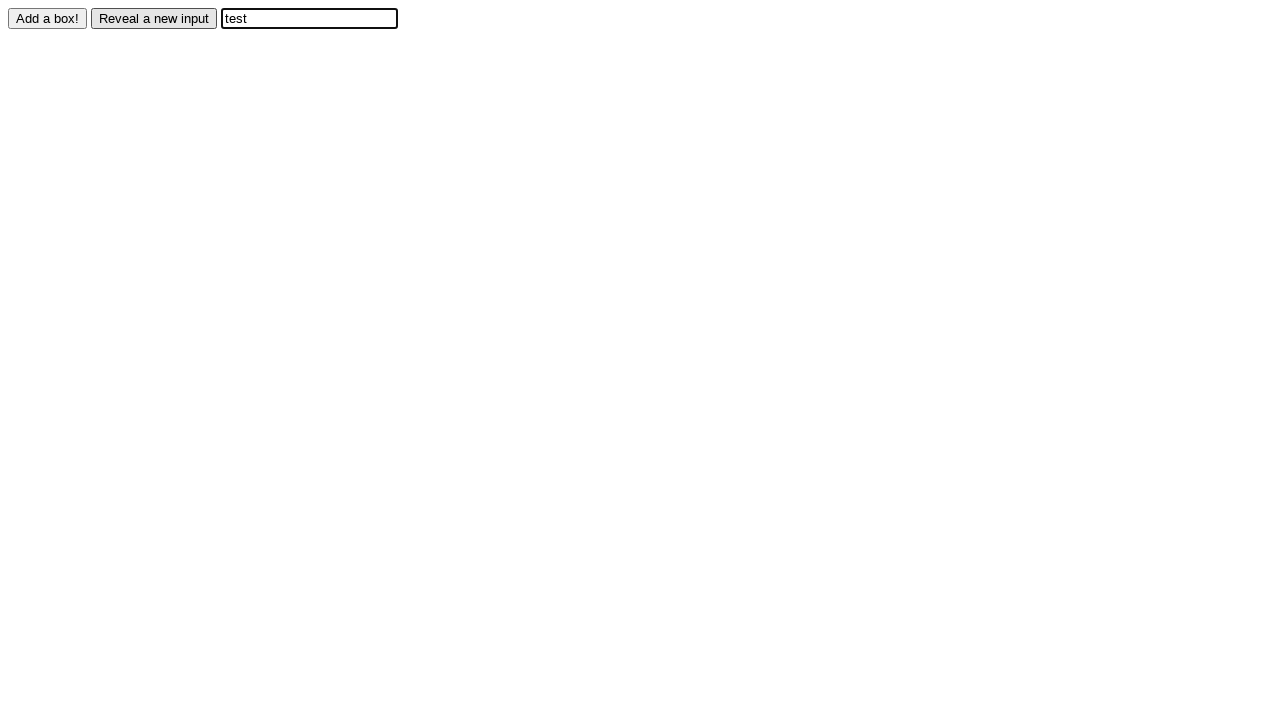

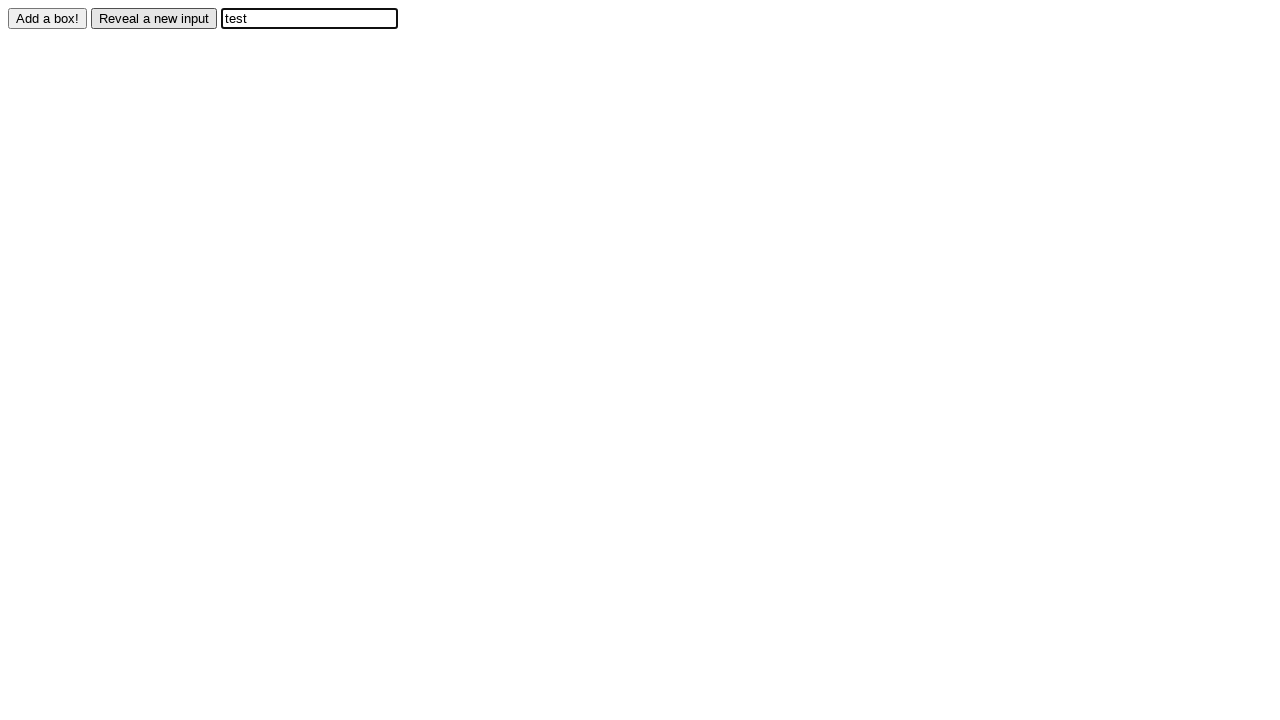